Tests passenger count dropdown functionality by clicking to increase the number of adult passengers from 1 to 5

Starting URL: https://rahulshettyacademy.com/dropdownsPractise/

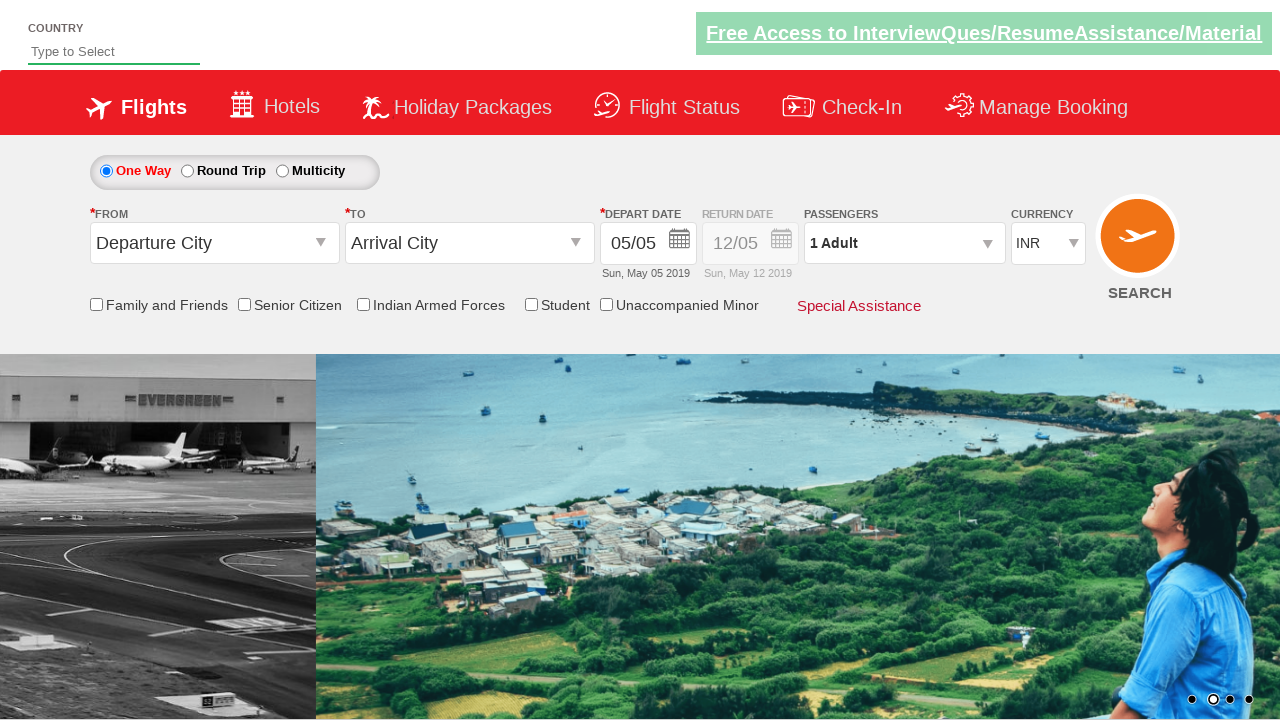

Retrieved initial passenger count text
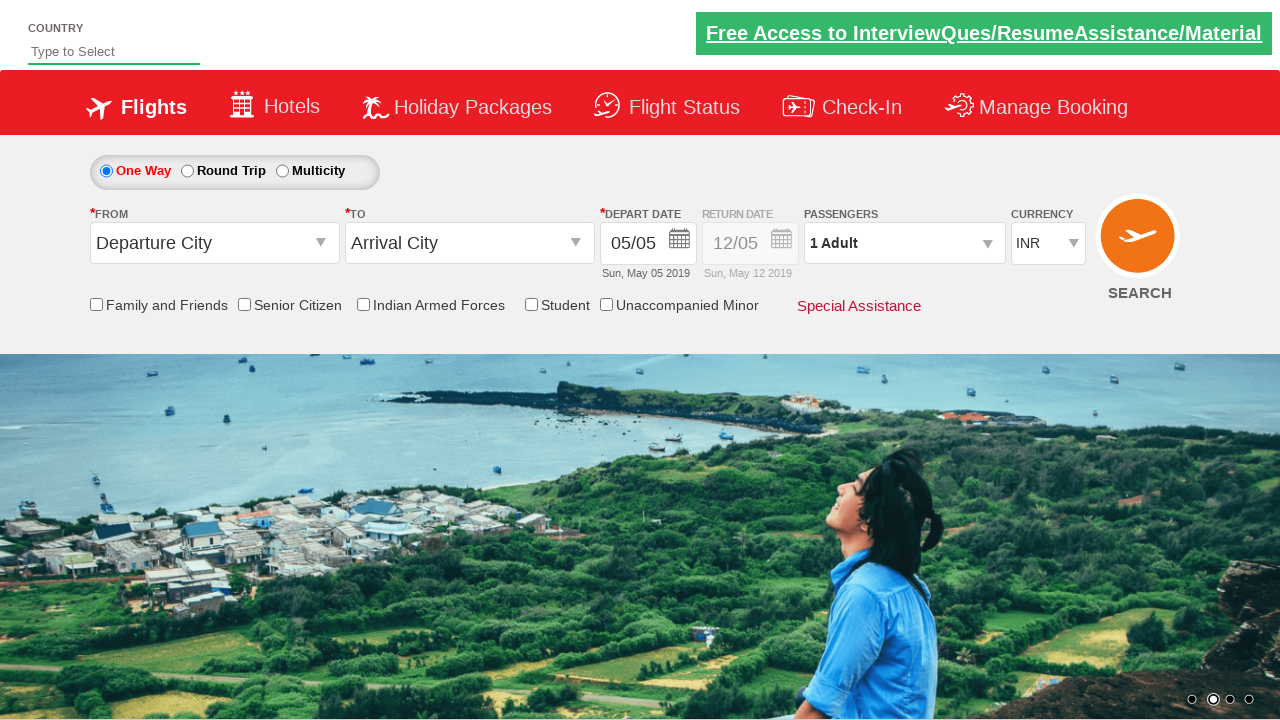

Clicked passenger count dropdown to open at (904, 243) on #divpaxinfo
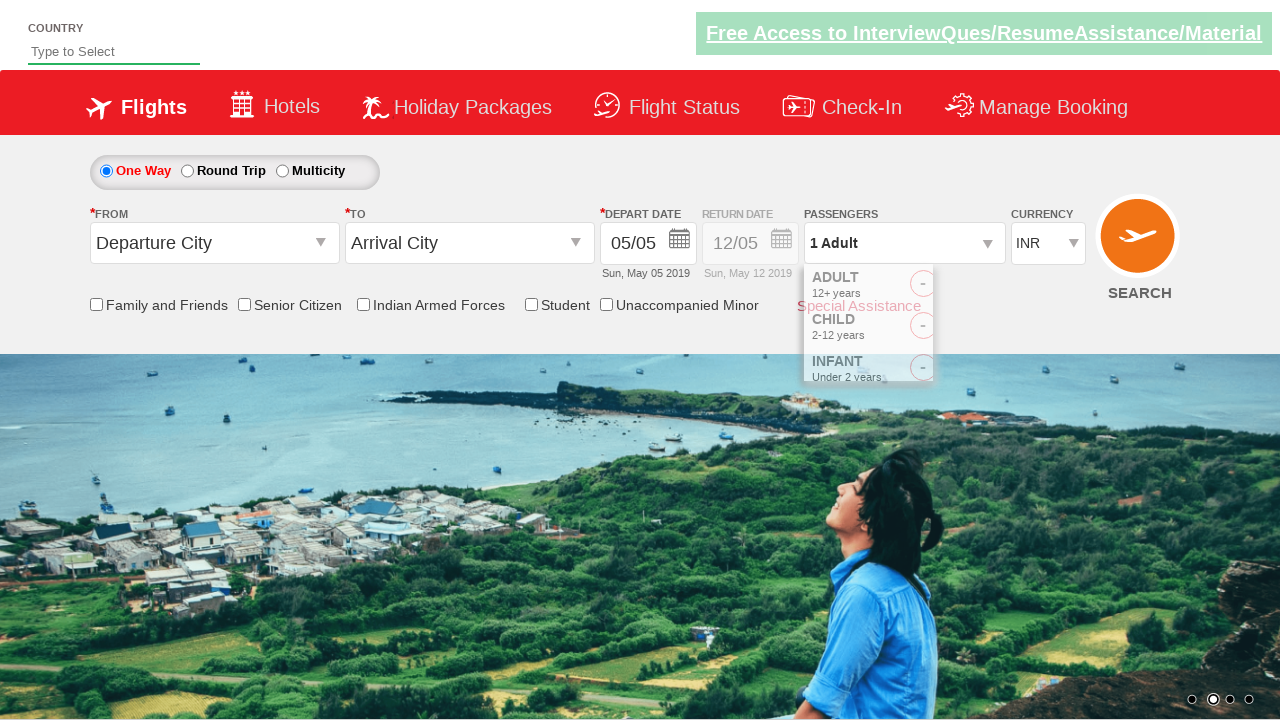

Clicked plus icon to increase adult passenger count (click 1 of 4) at (982, 288) on #hrefIncAdt
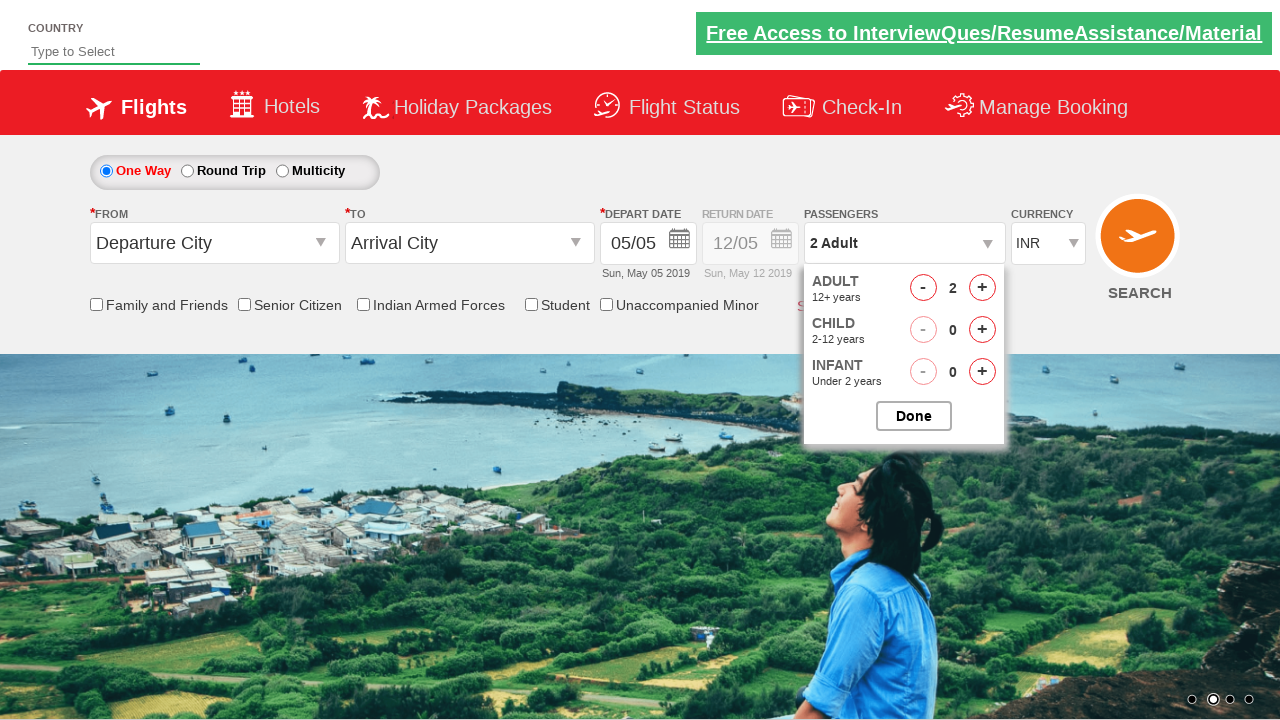

Clicked plus icon to increase adult passenger count (click 2 of 4) at (982, 288) on #hrefIncAdt
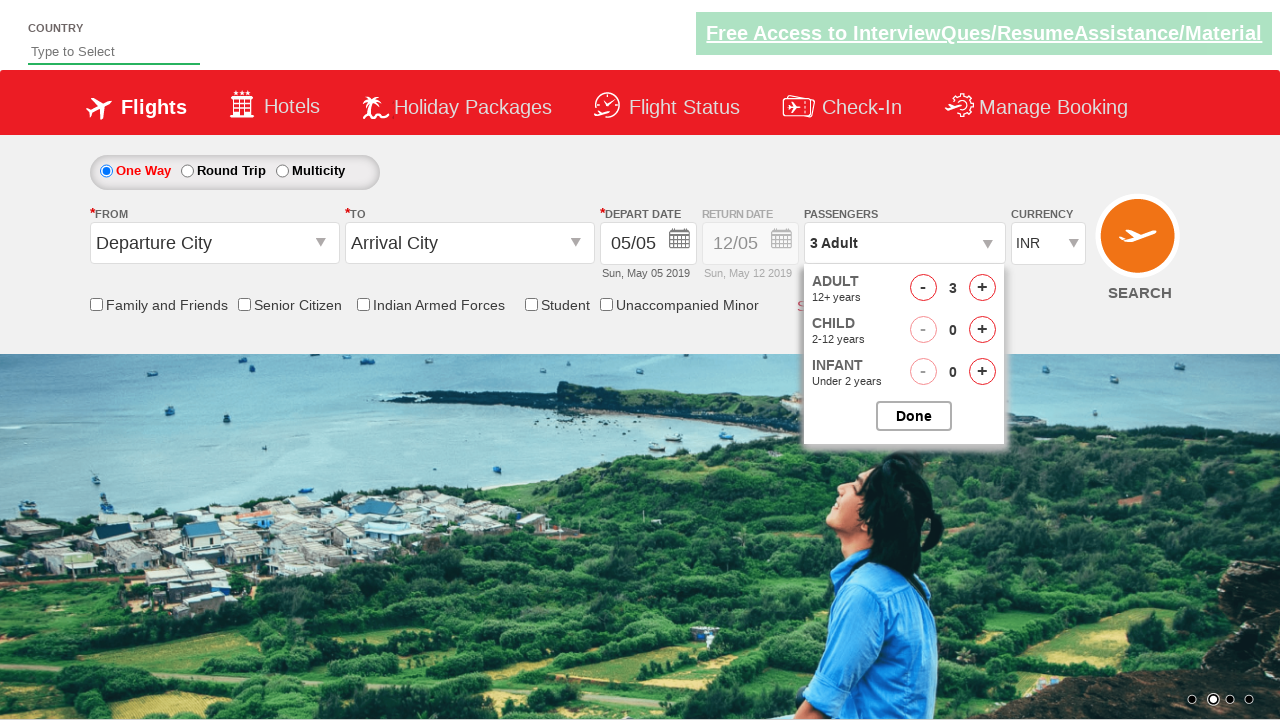

Clicked plus icon to increase adult passenger count (click 3 of 4) at (982, 288) on #hrefIncAdt
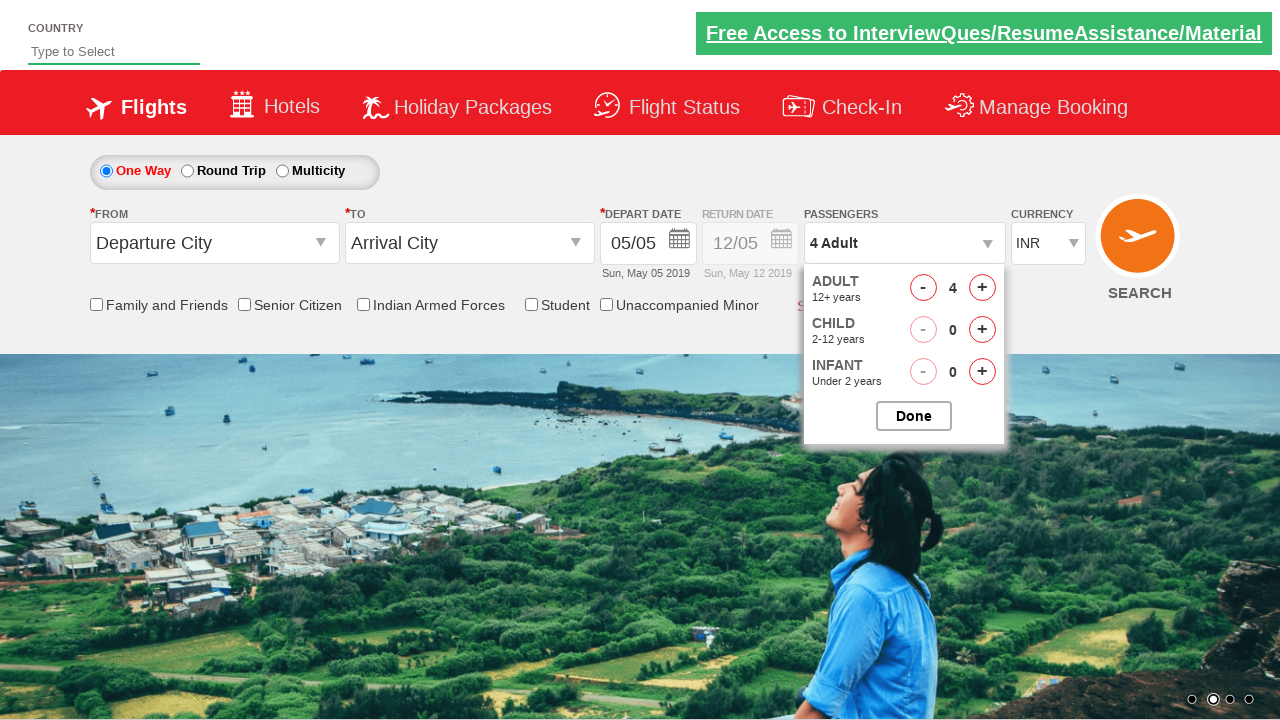

Clicked plus icon to increase adult passenger count (click 4 of 4) at (982, 288) on #hrefIncAdt
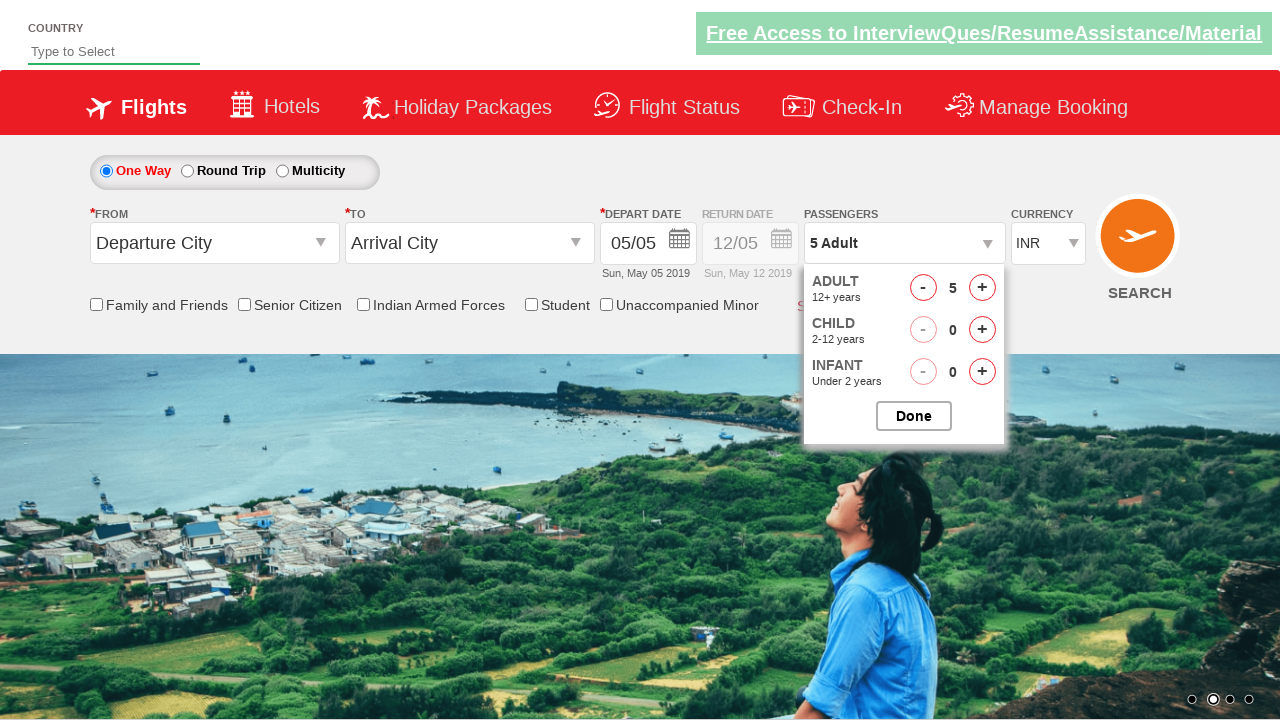

Closed passenger count dropdown at (914, 416) on #btnclosepaxoption
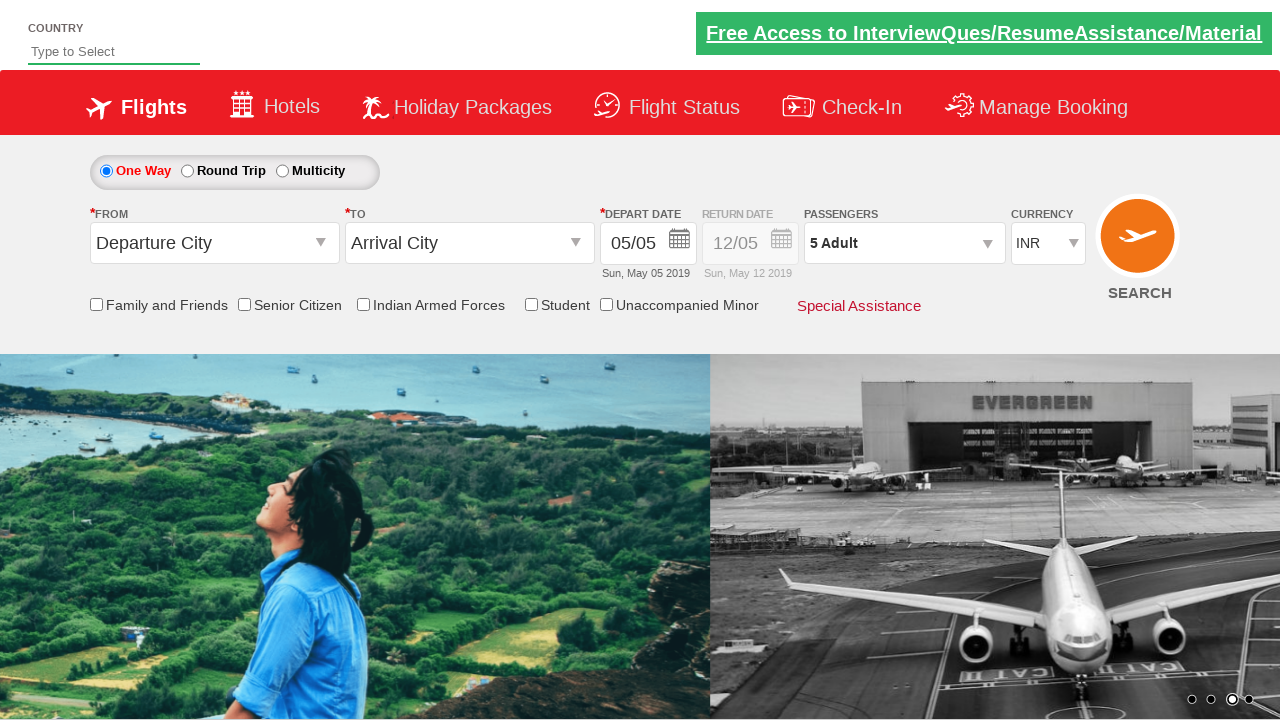

Retrieved updated passenger count text showing 5 adult passengers
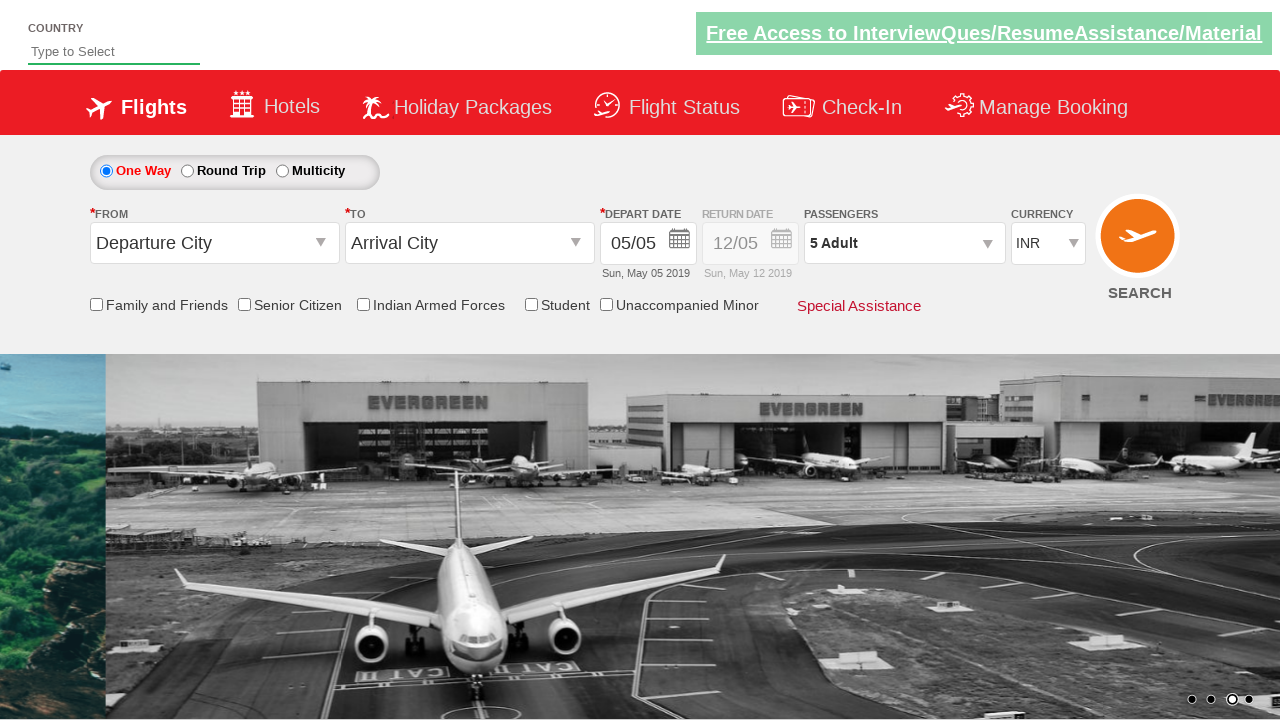

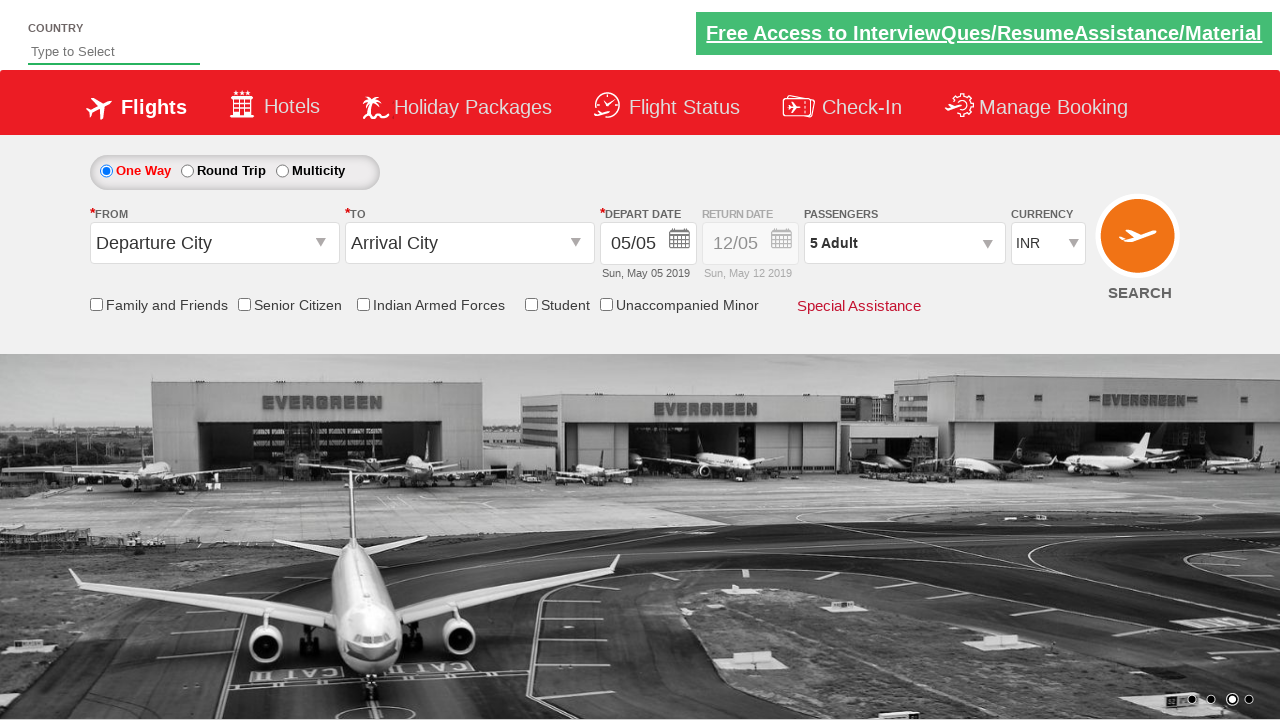